Navigates to the Audi USA homepage. The test appears to be a stub for future validation of MSRP pricing but currently only loads the homepage.

Starting URL: https://www.audiusa.com/

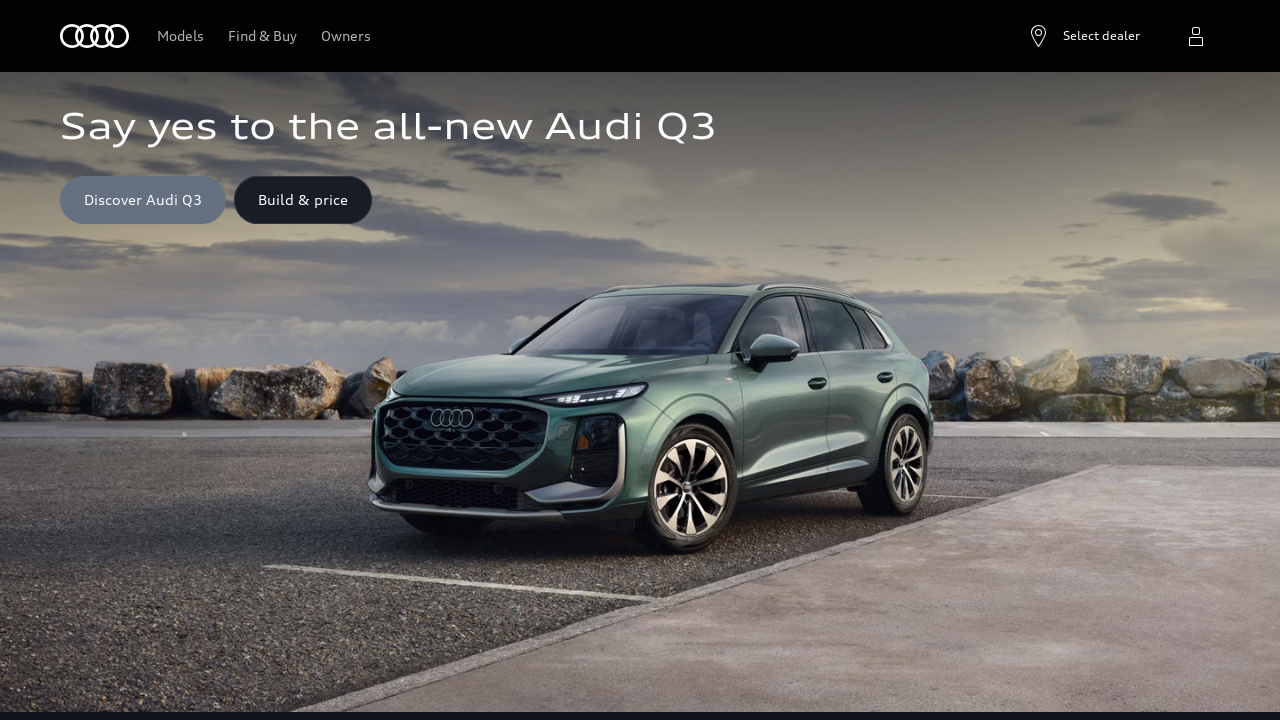

Set viewport size to 1920x1080
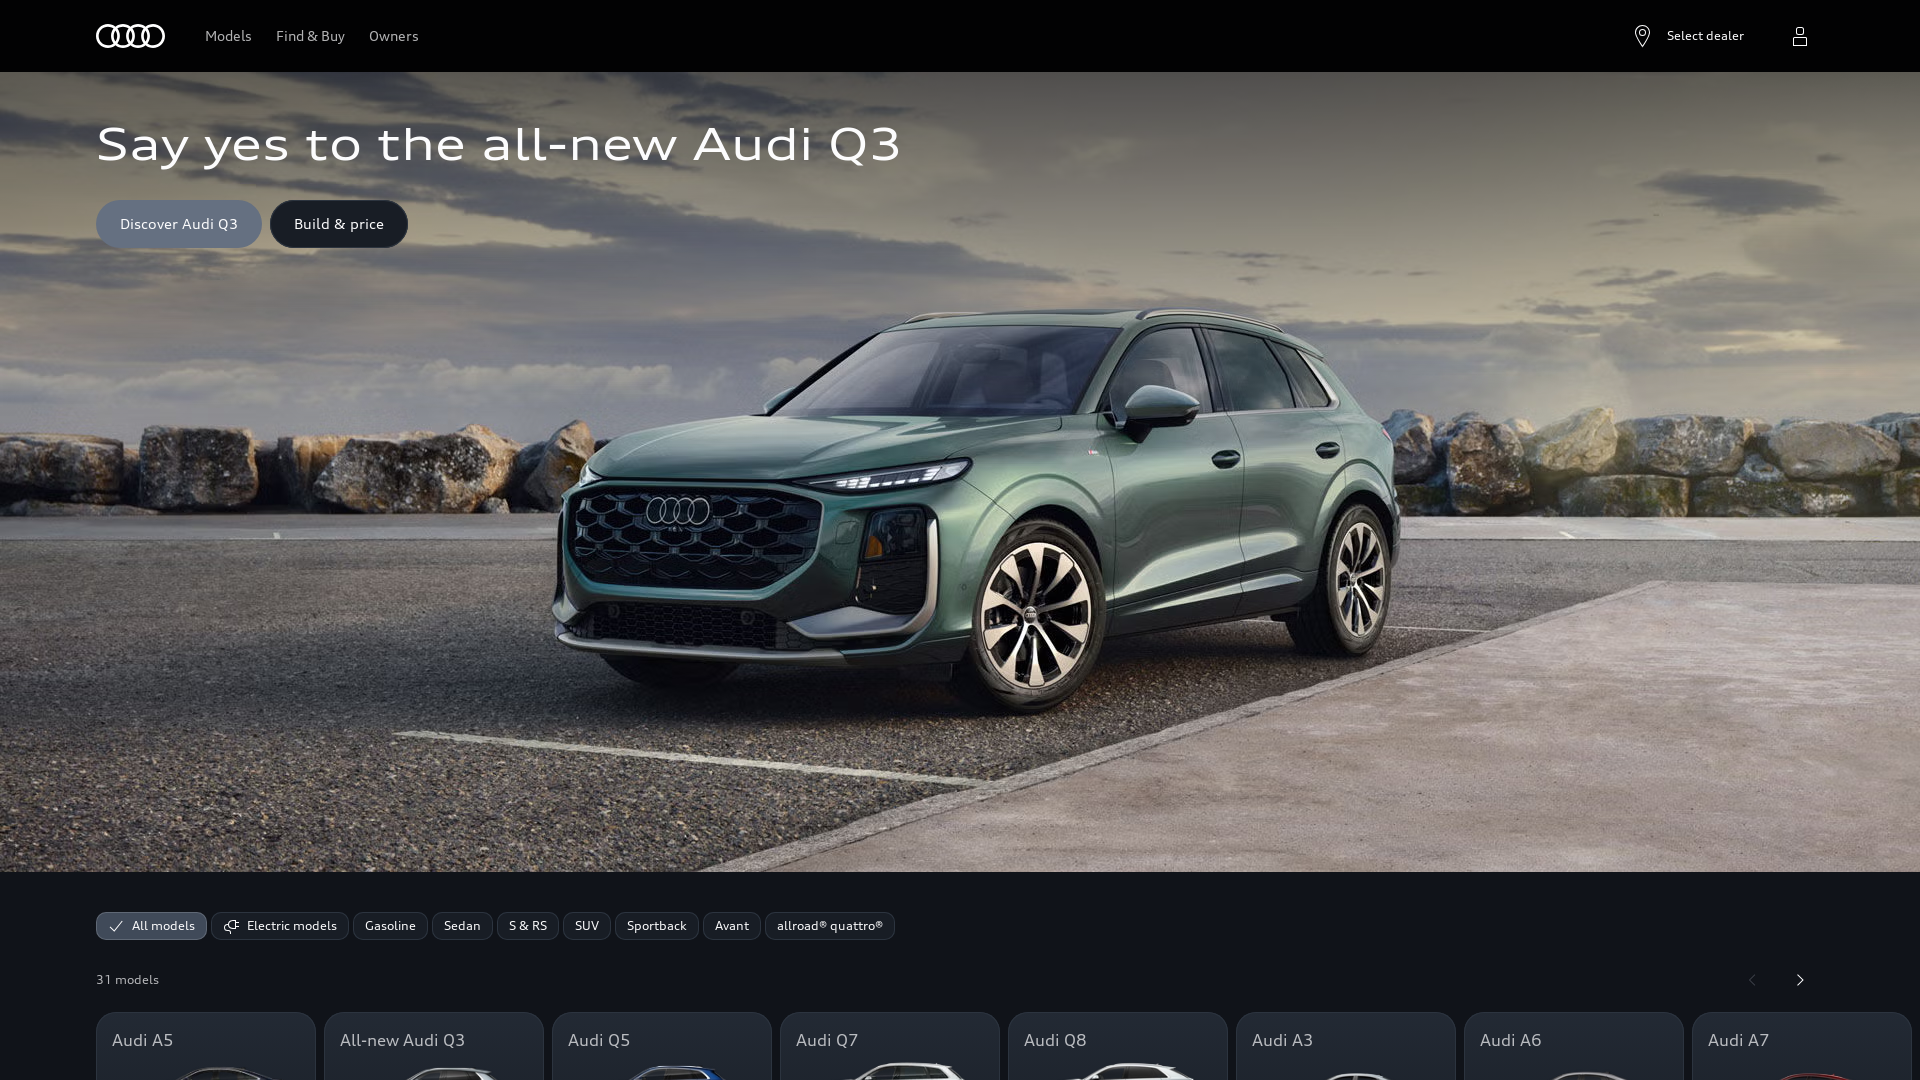

Audi USA homepage loaded (domcontentloaded)
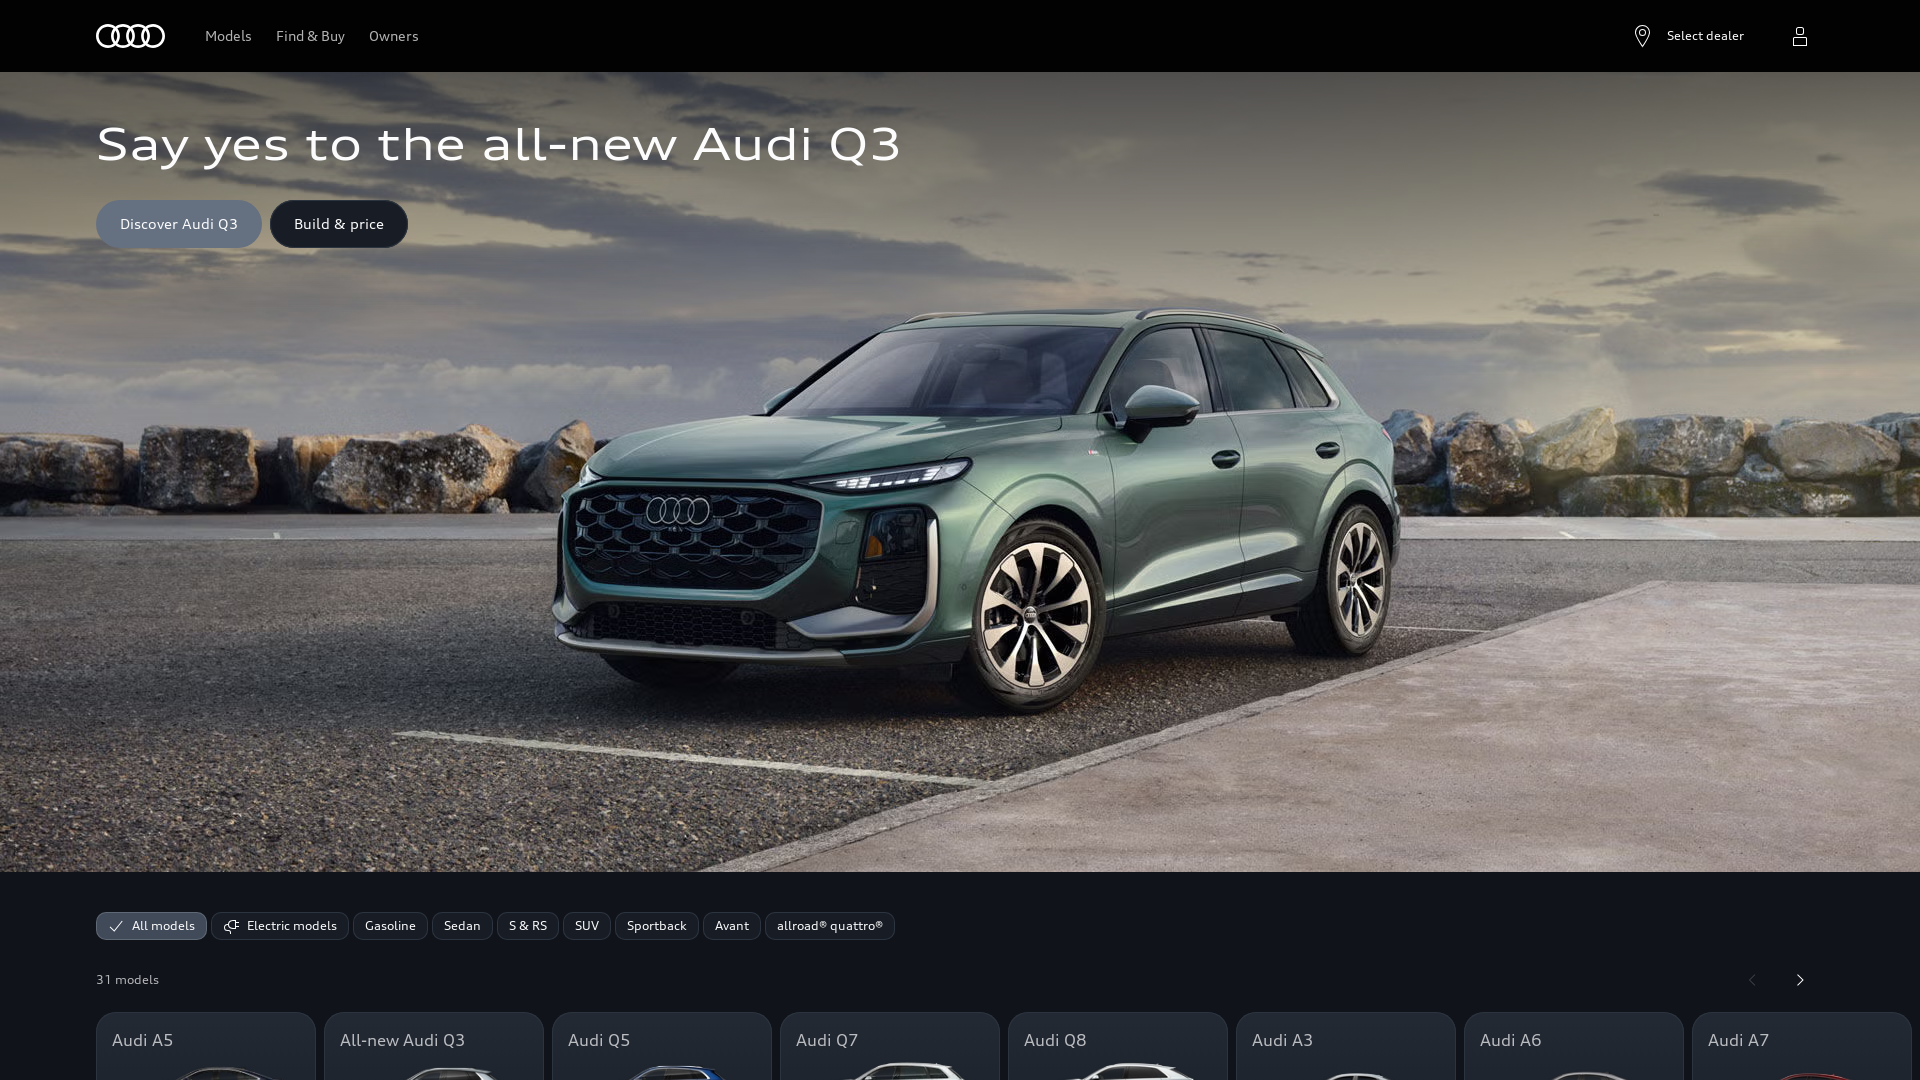

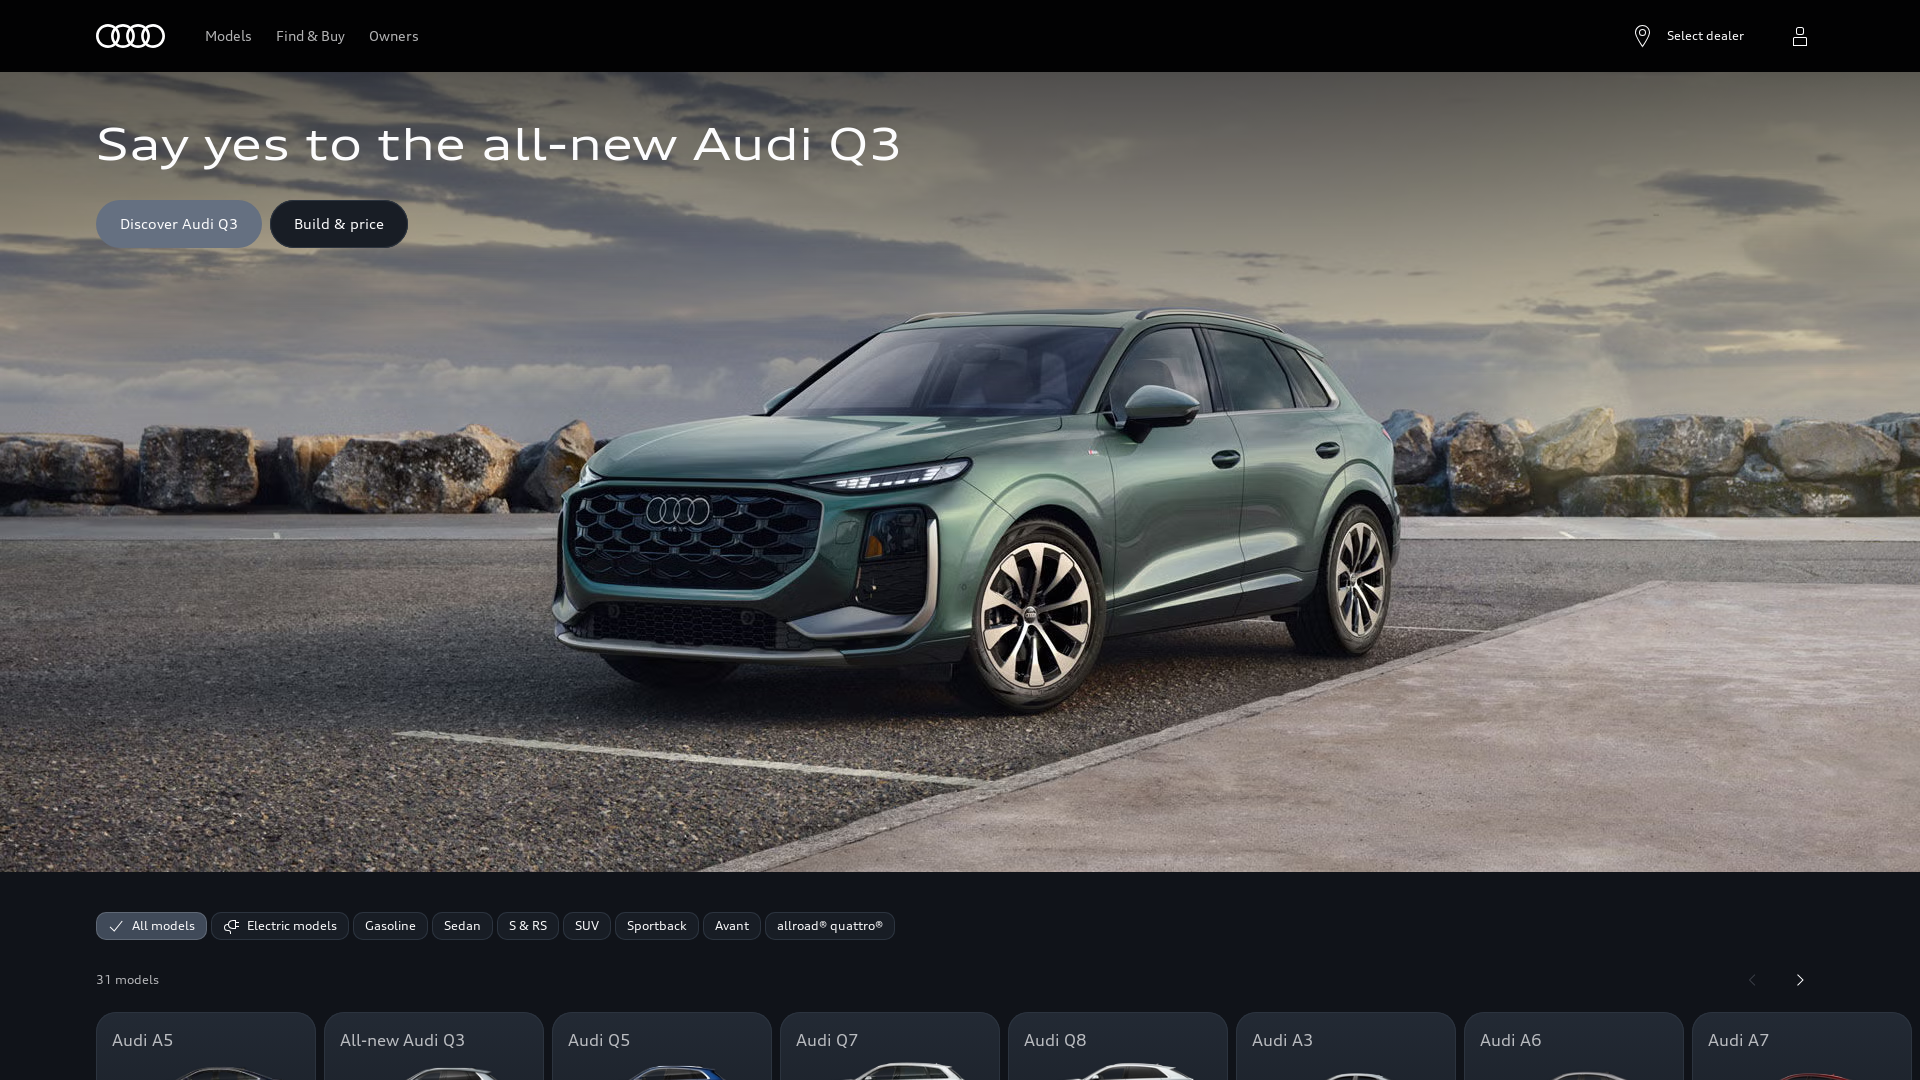